Tests accepting a JavaScript alert by clicking the first alert button, verifying the alert text, accepting it, and verifying the result message

Starting URL: https://the-internet.herokuapp.com/javascript_alerts

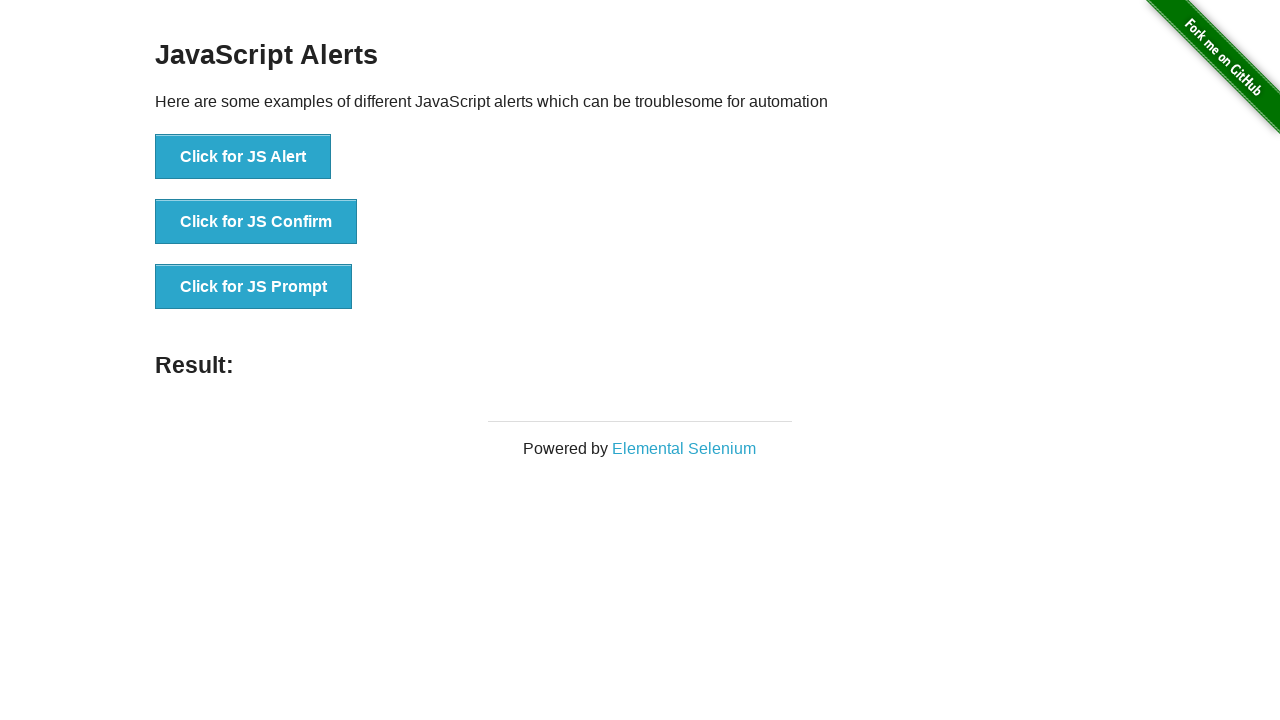

Clicked the first alert button (jsAlert) at (243, 157) on button[onclick='jsAlert()']
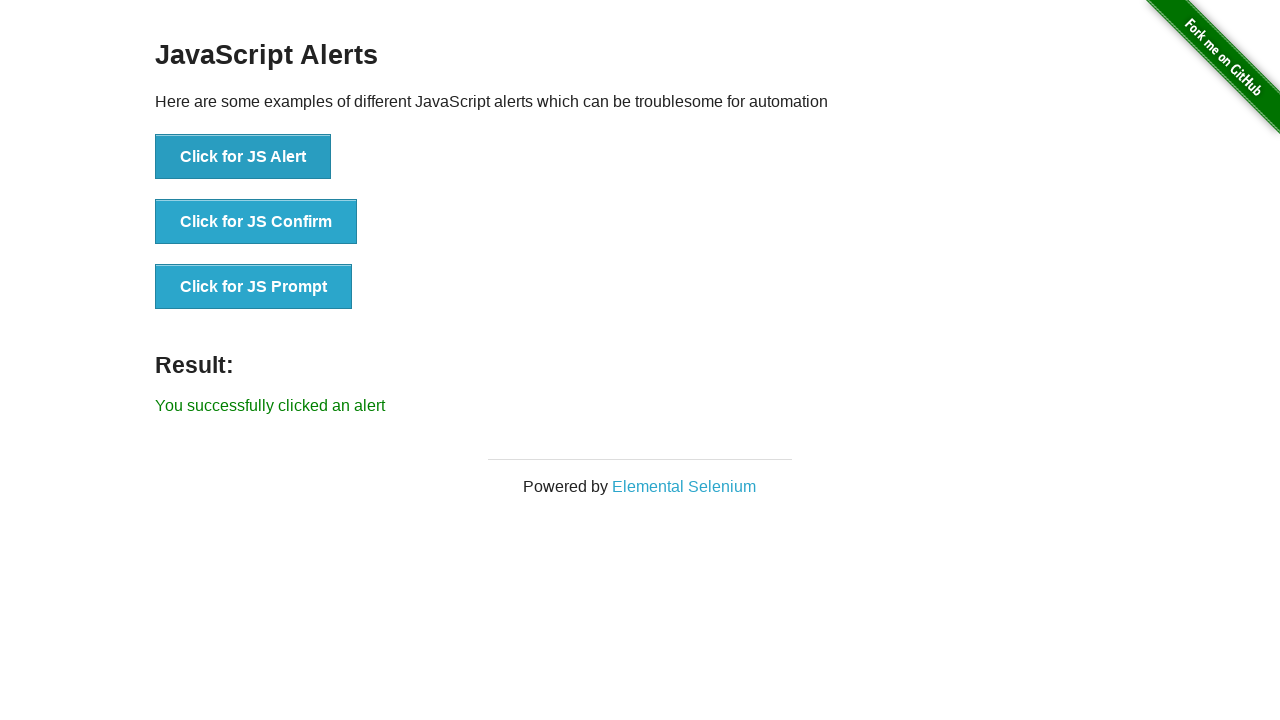

Set up dialog handler to accept alert
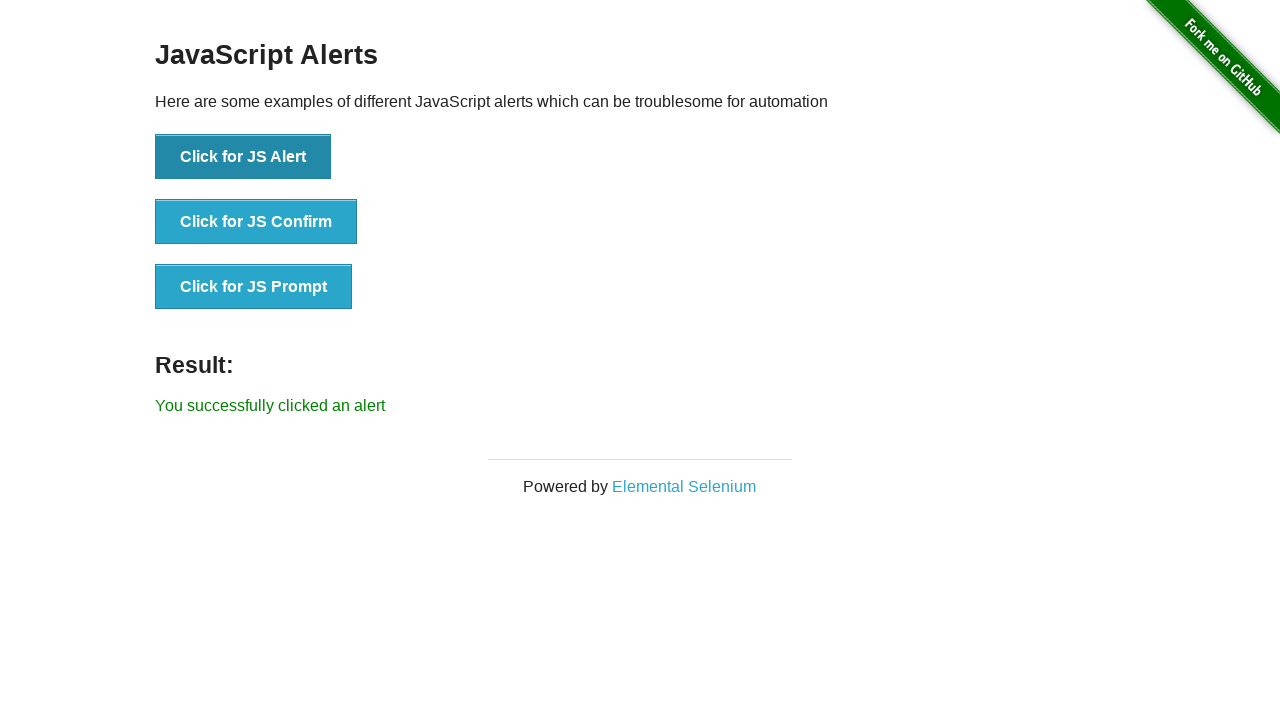

Result element appeared after accepting alert
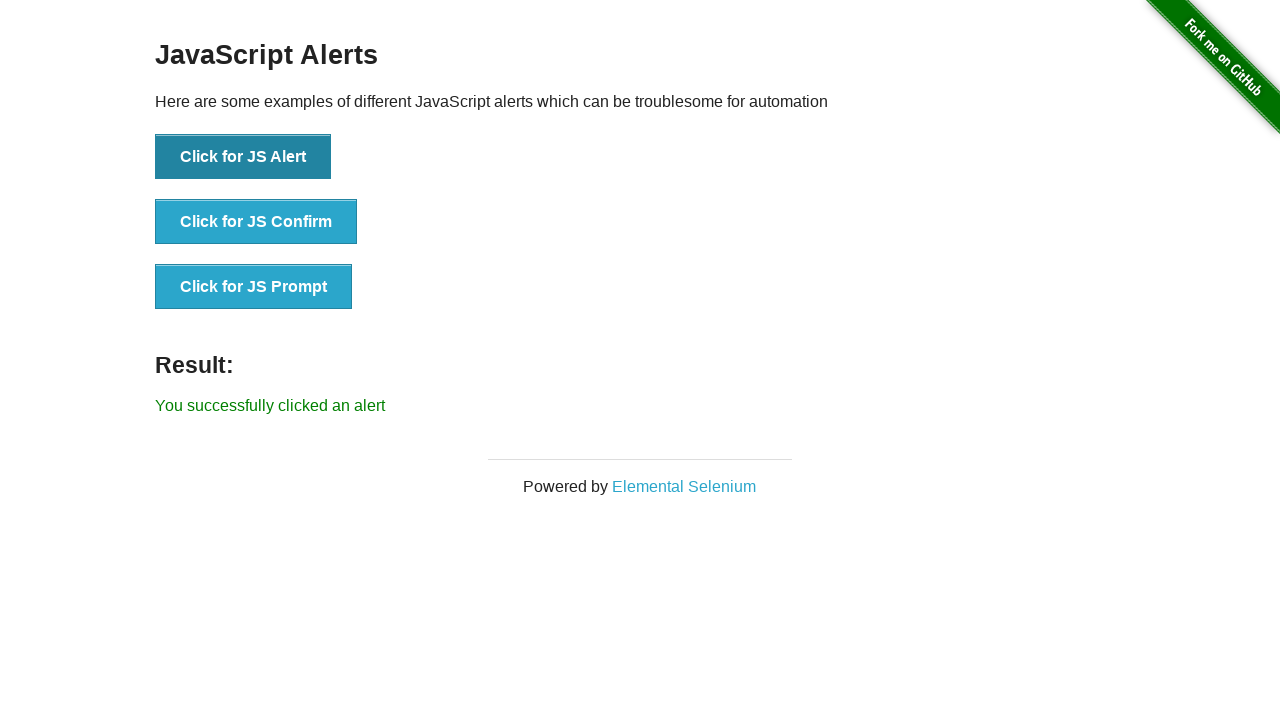

Retrieved result text: 'You successfully clicked an alert'
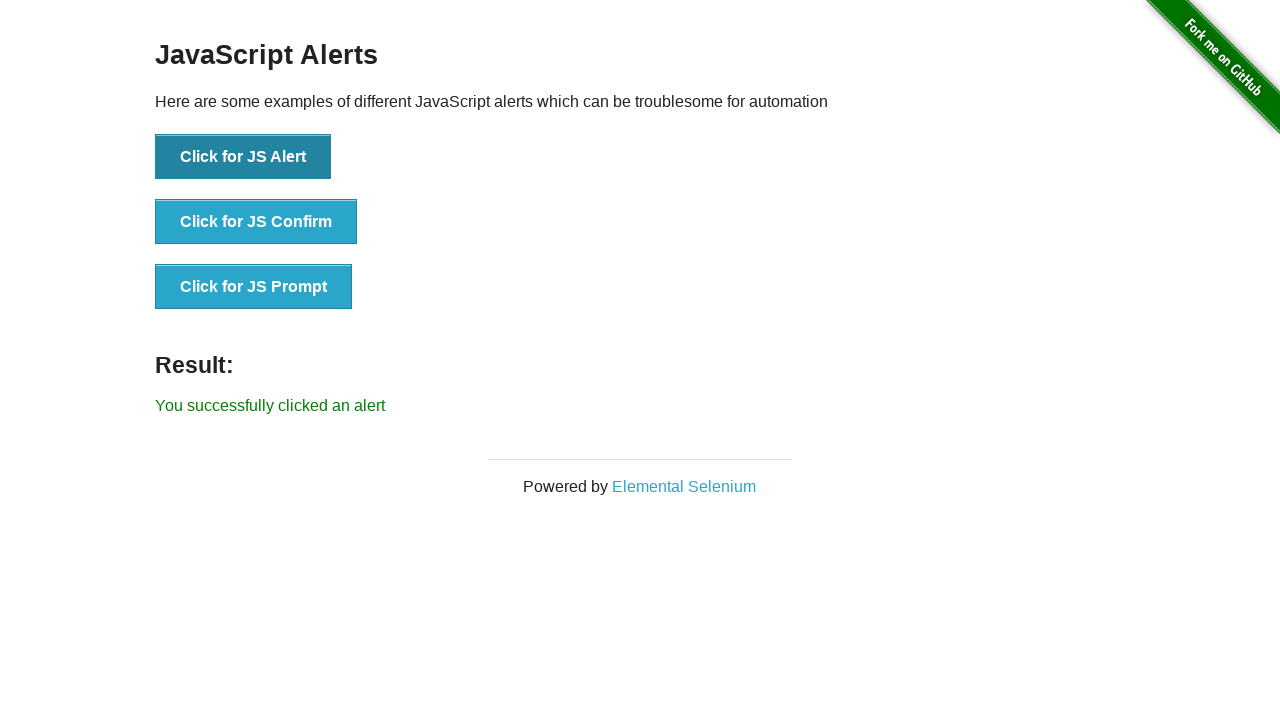

Verified result text matches expected message 'You successfully clicked an alert'
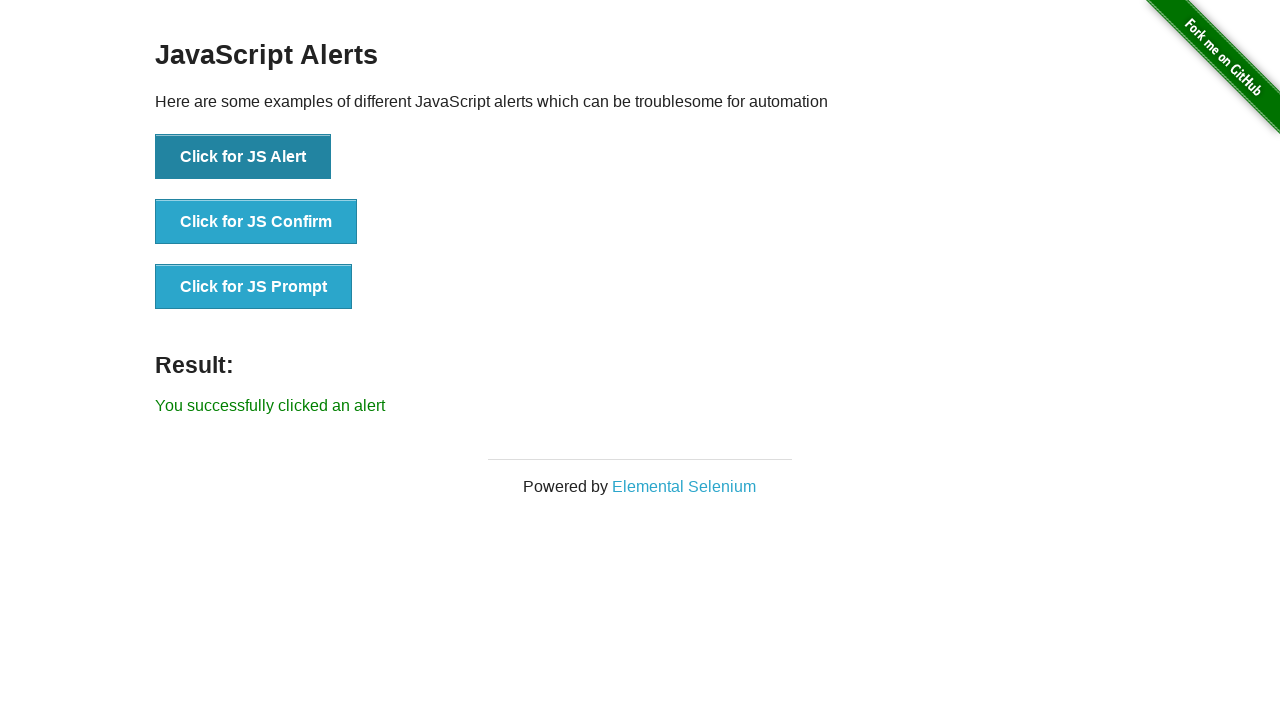

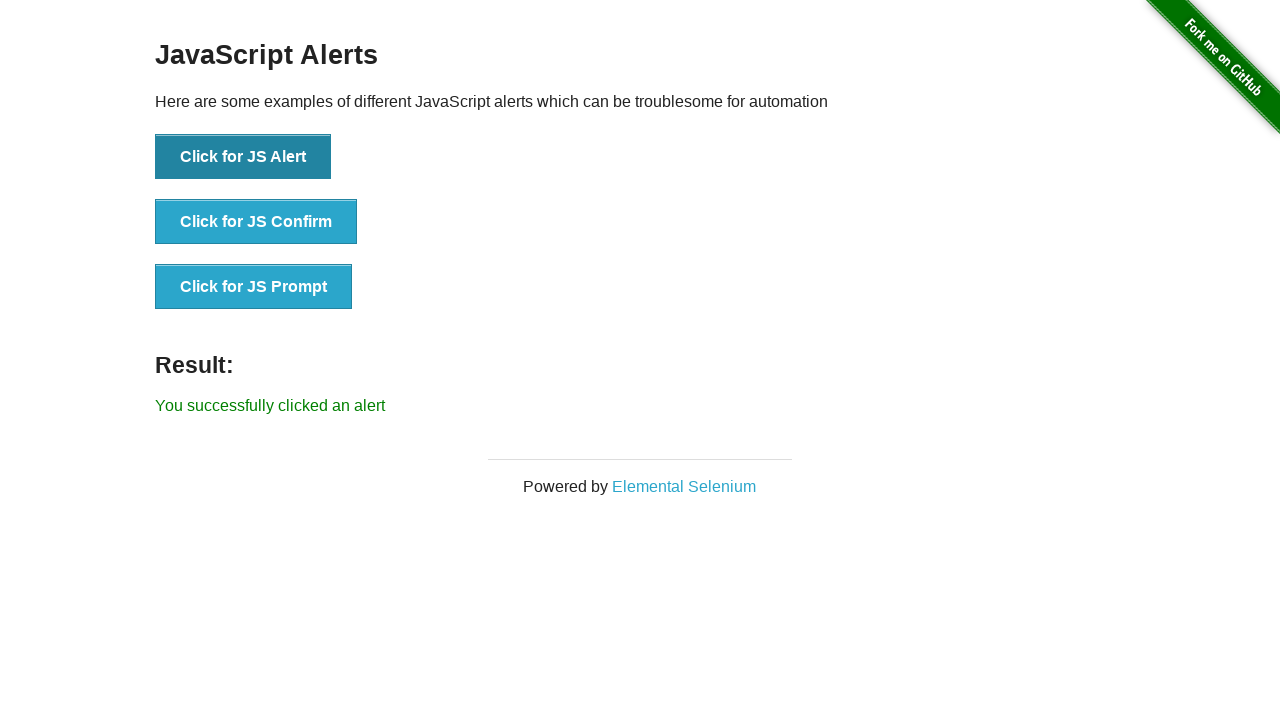